Tests JavaScript alert handling by clicking buttons that trigger different types of alerts (immediate alert, timed alert, and confirm dialog) and accepting them.

Starting URL: https://demoqa.com/alerts

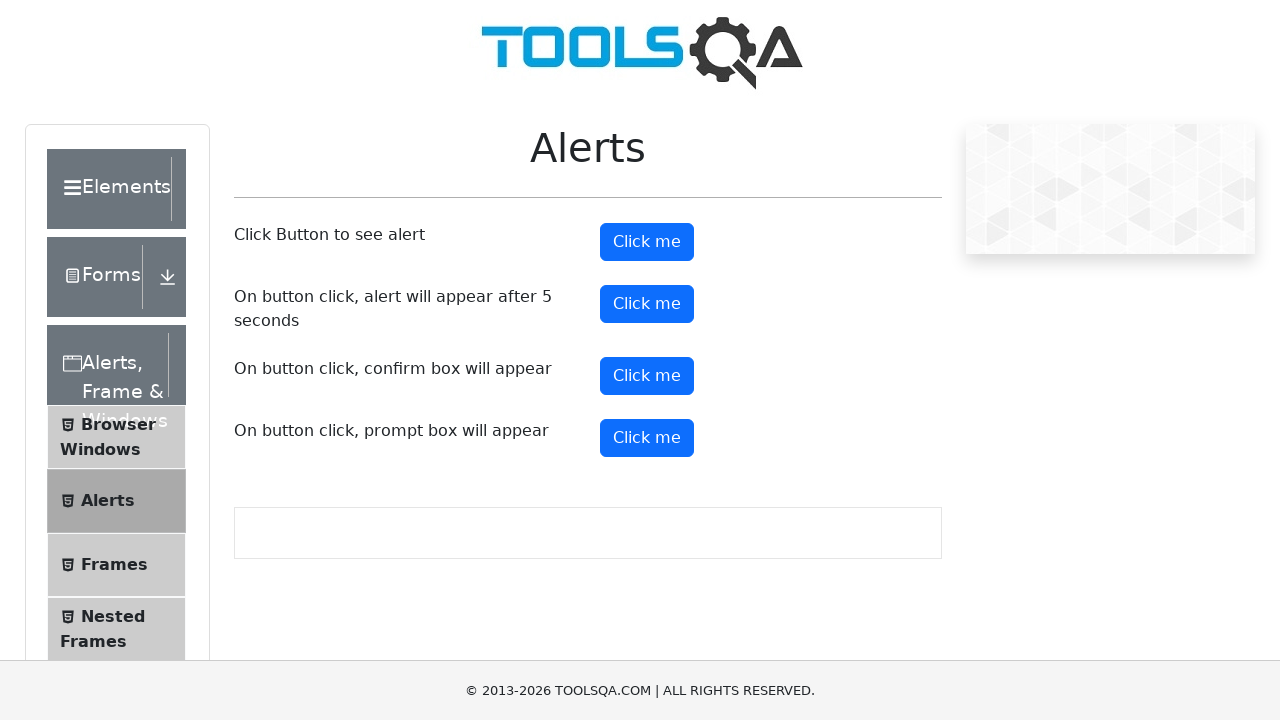

Set viewport size to 1920x1080
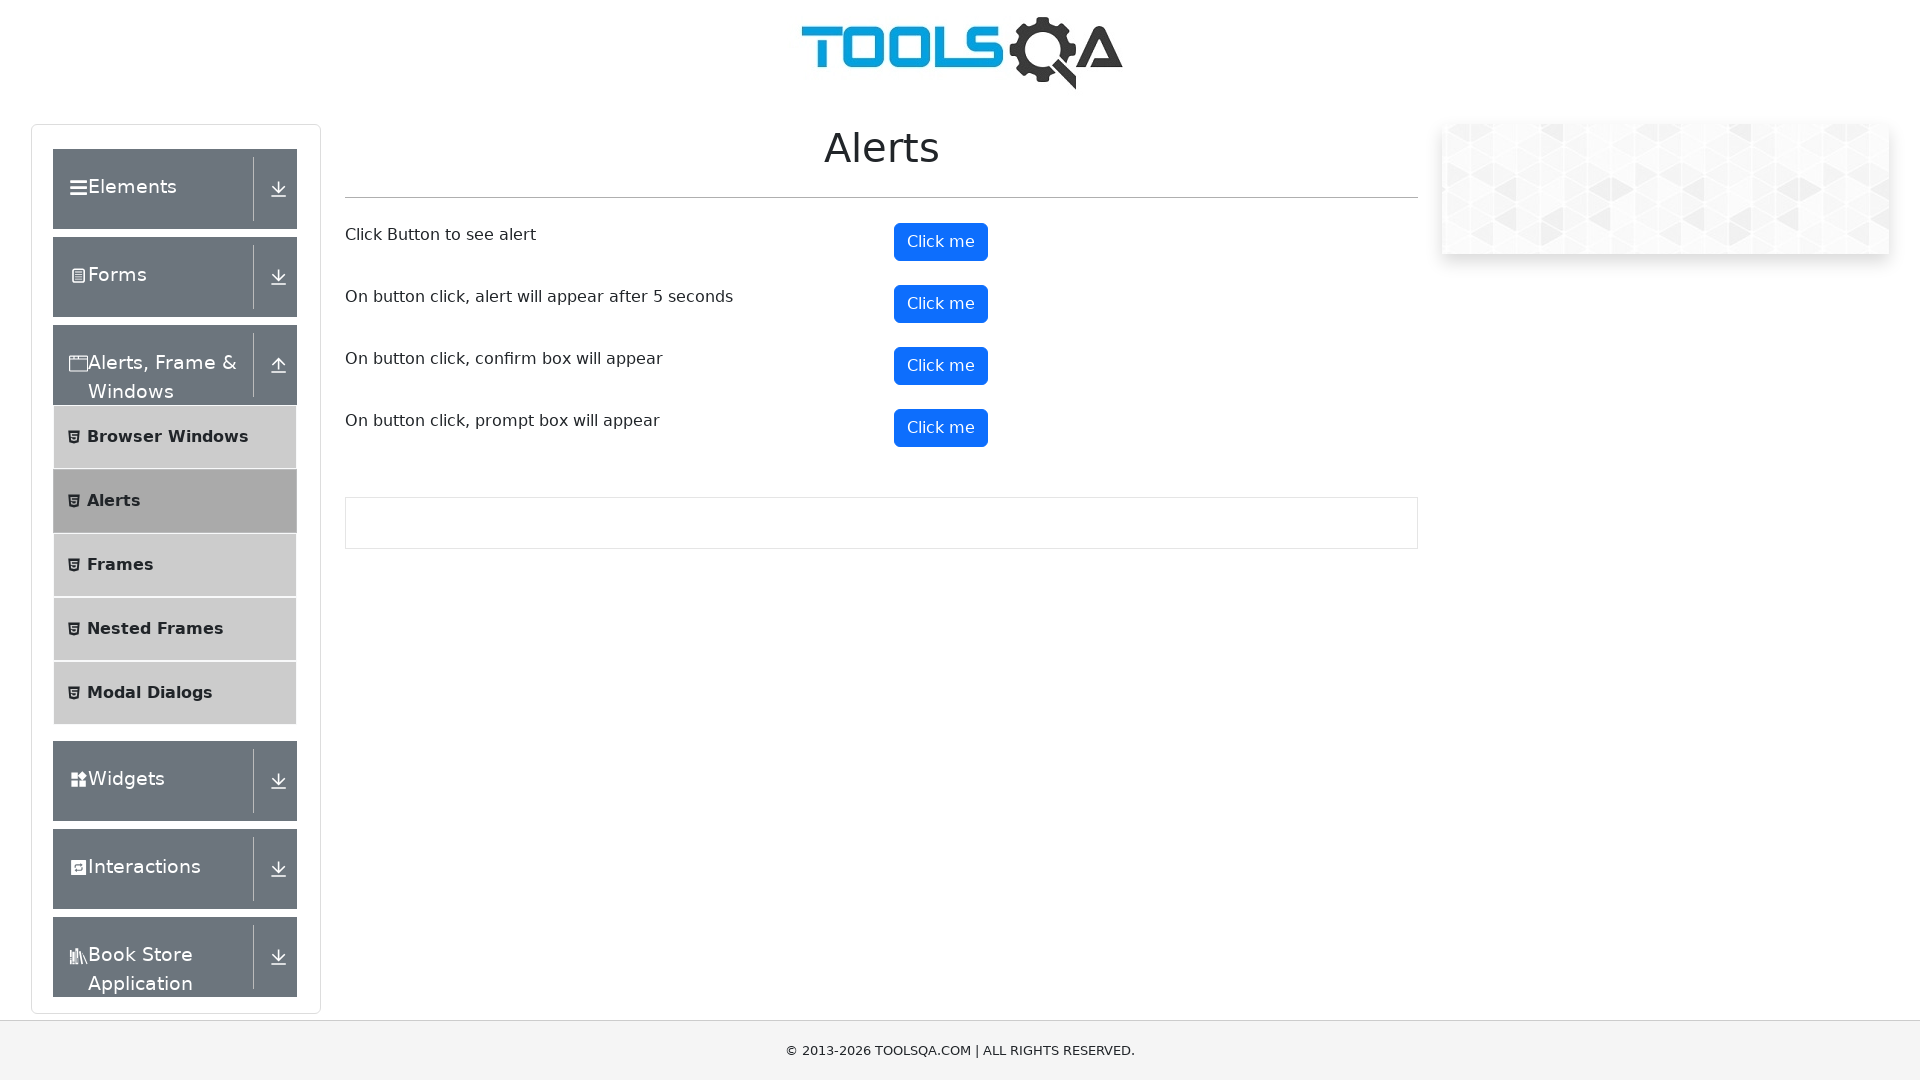

Set up dialog handler to accept all alerts
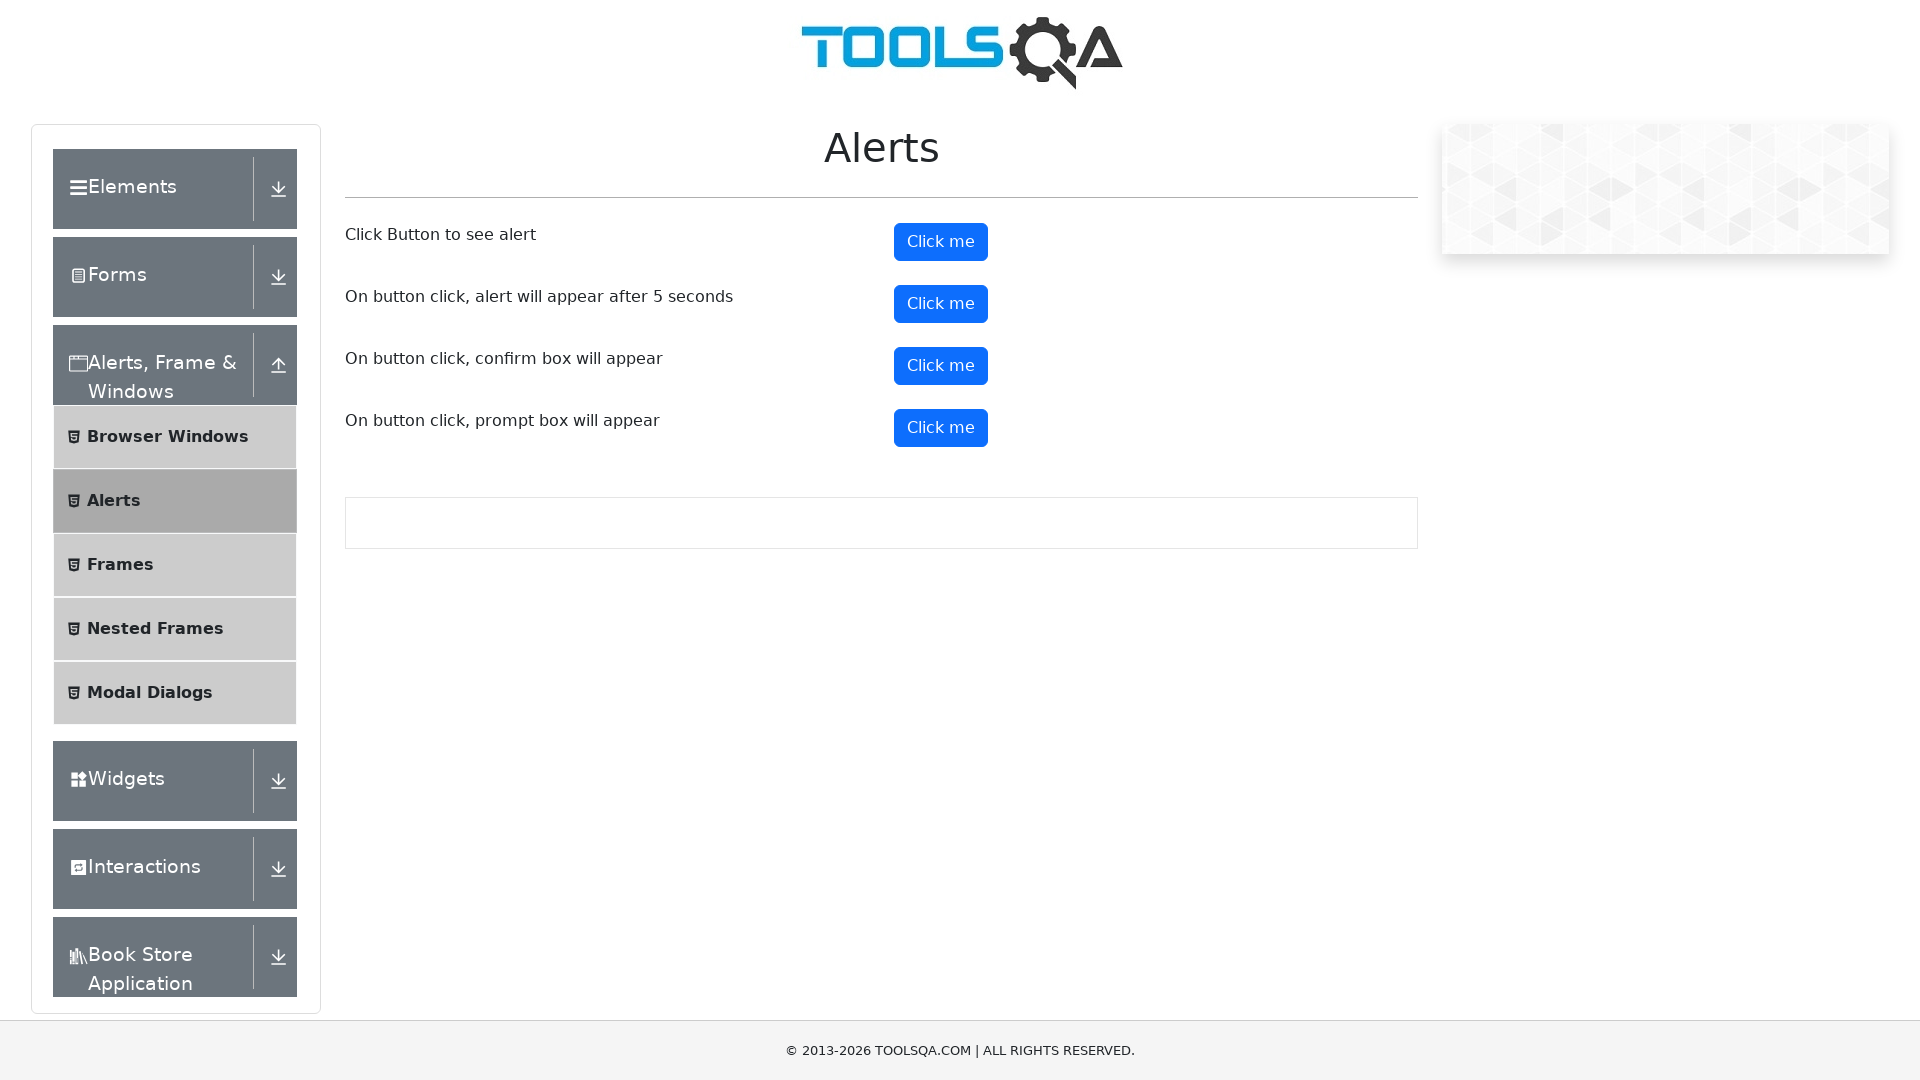

Clicked button to trigger immediate alert at (941, 242) on button#alertButton
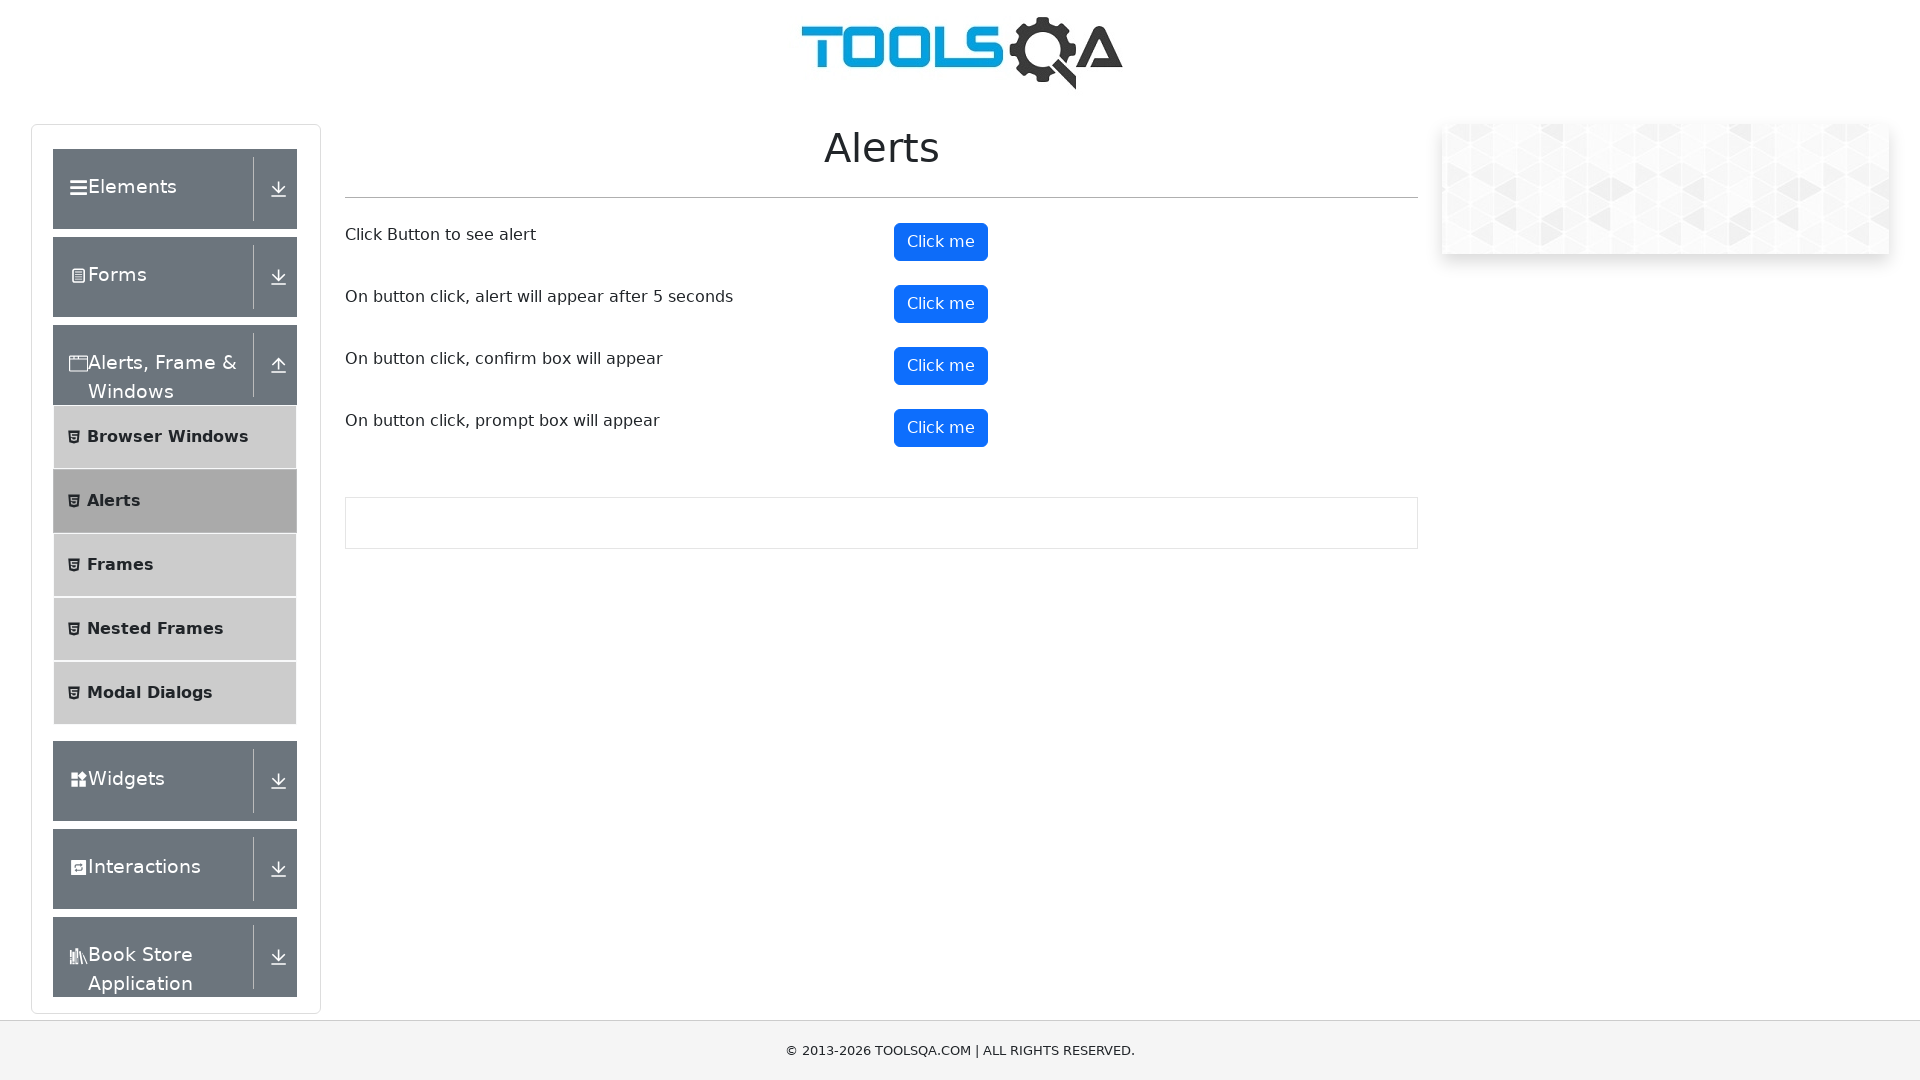

Waited 500ms for alert to be processed
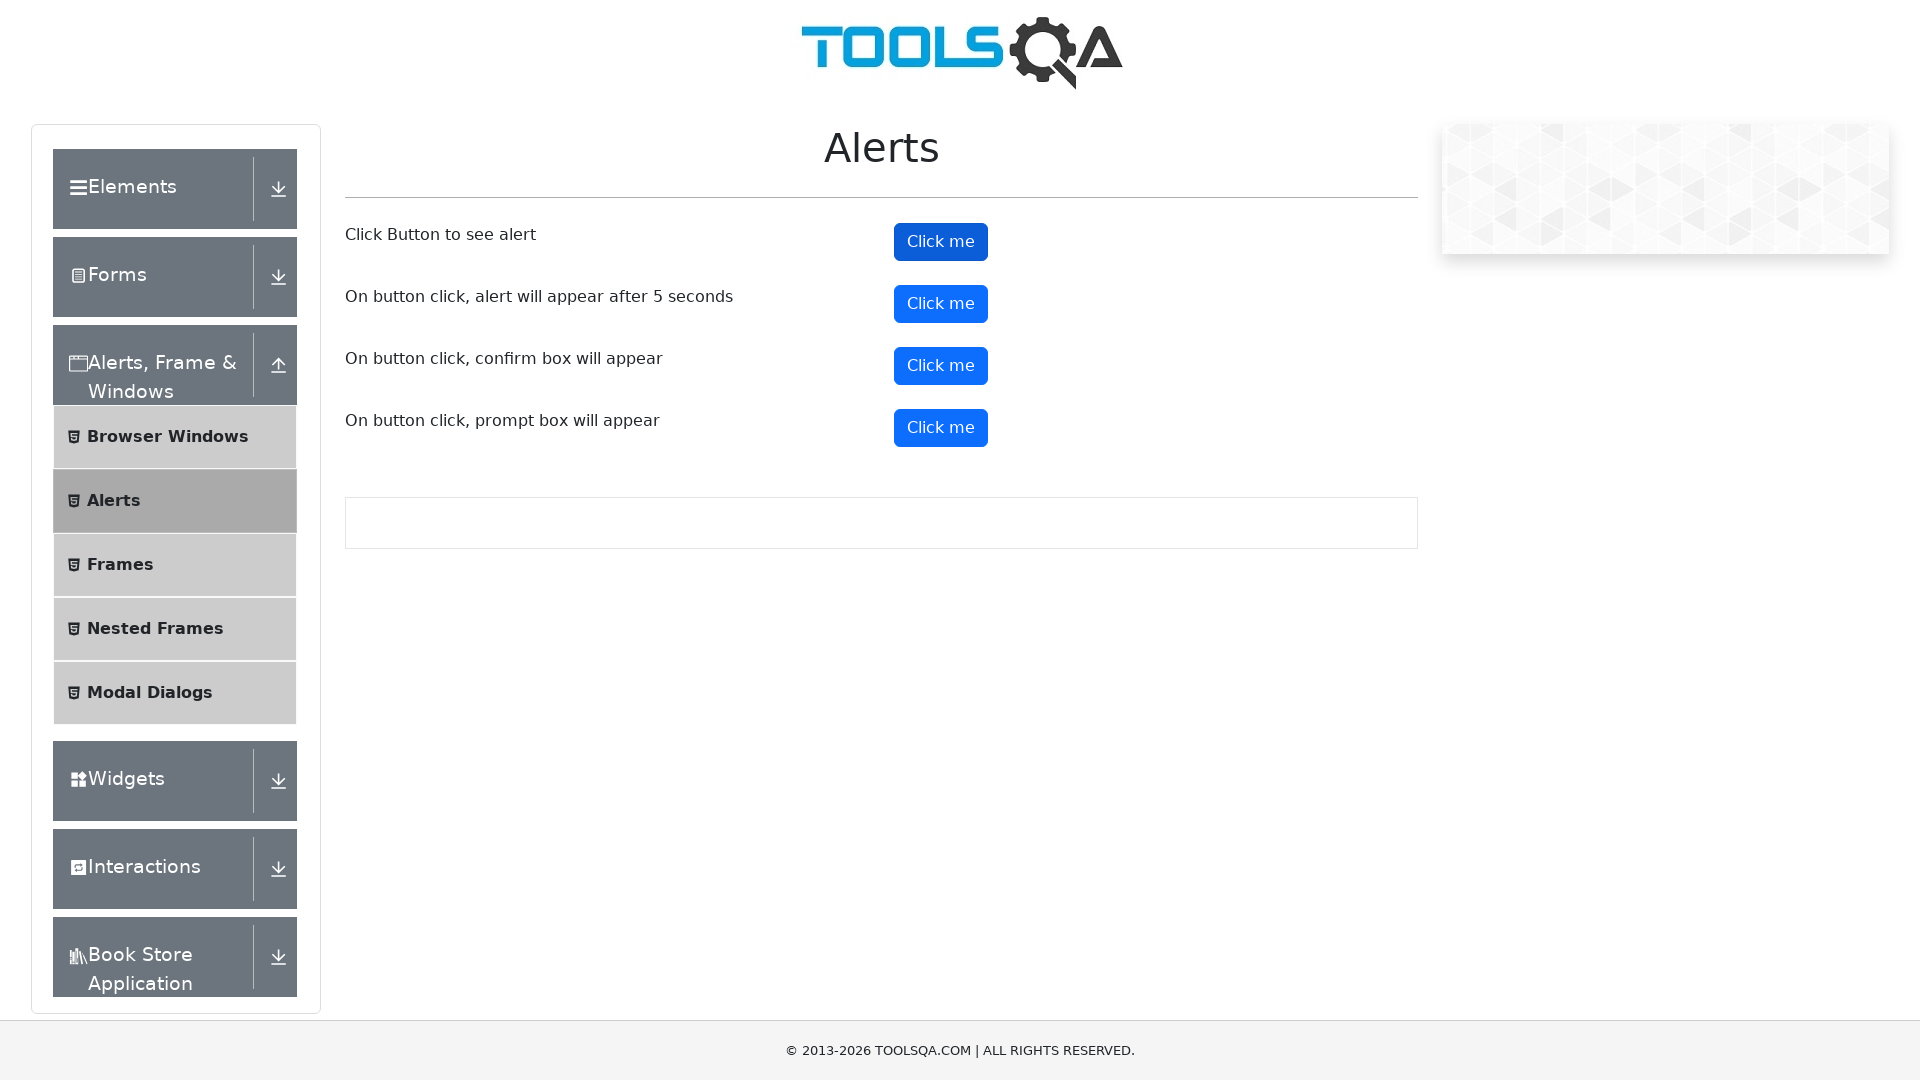

Clicked button to trigger timed alert (5 second delay) at (941, 304) on button#timerAlertButton
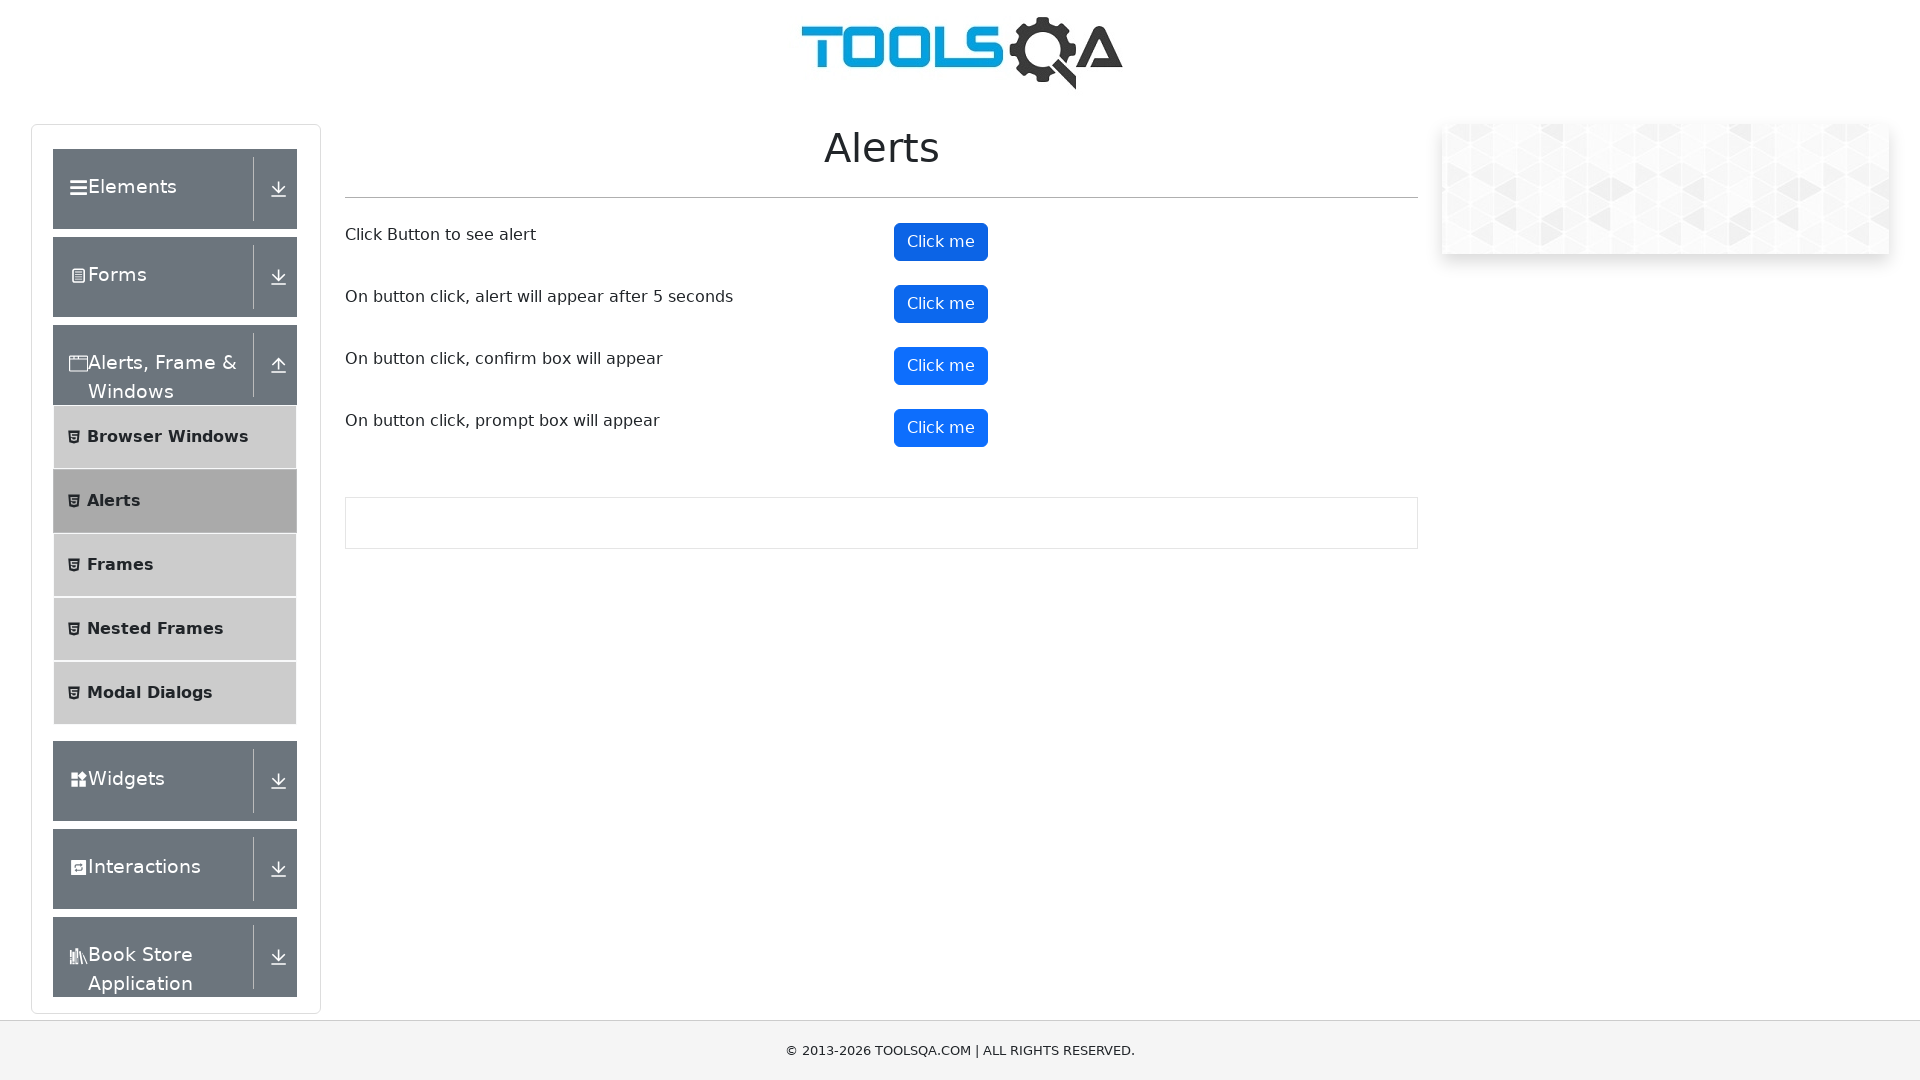

Waited 6 seconds for timed alert to appear and be accepted
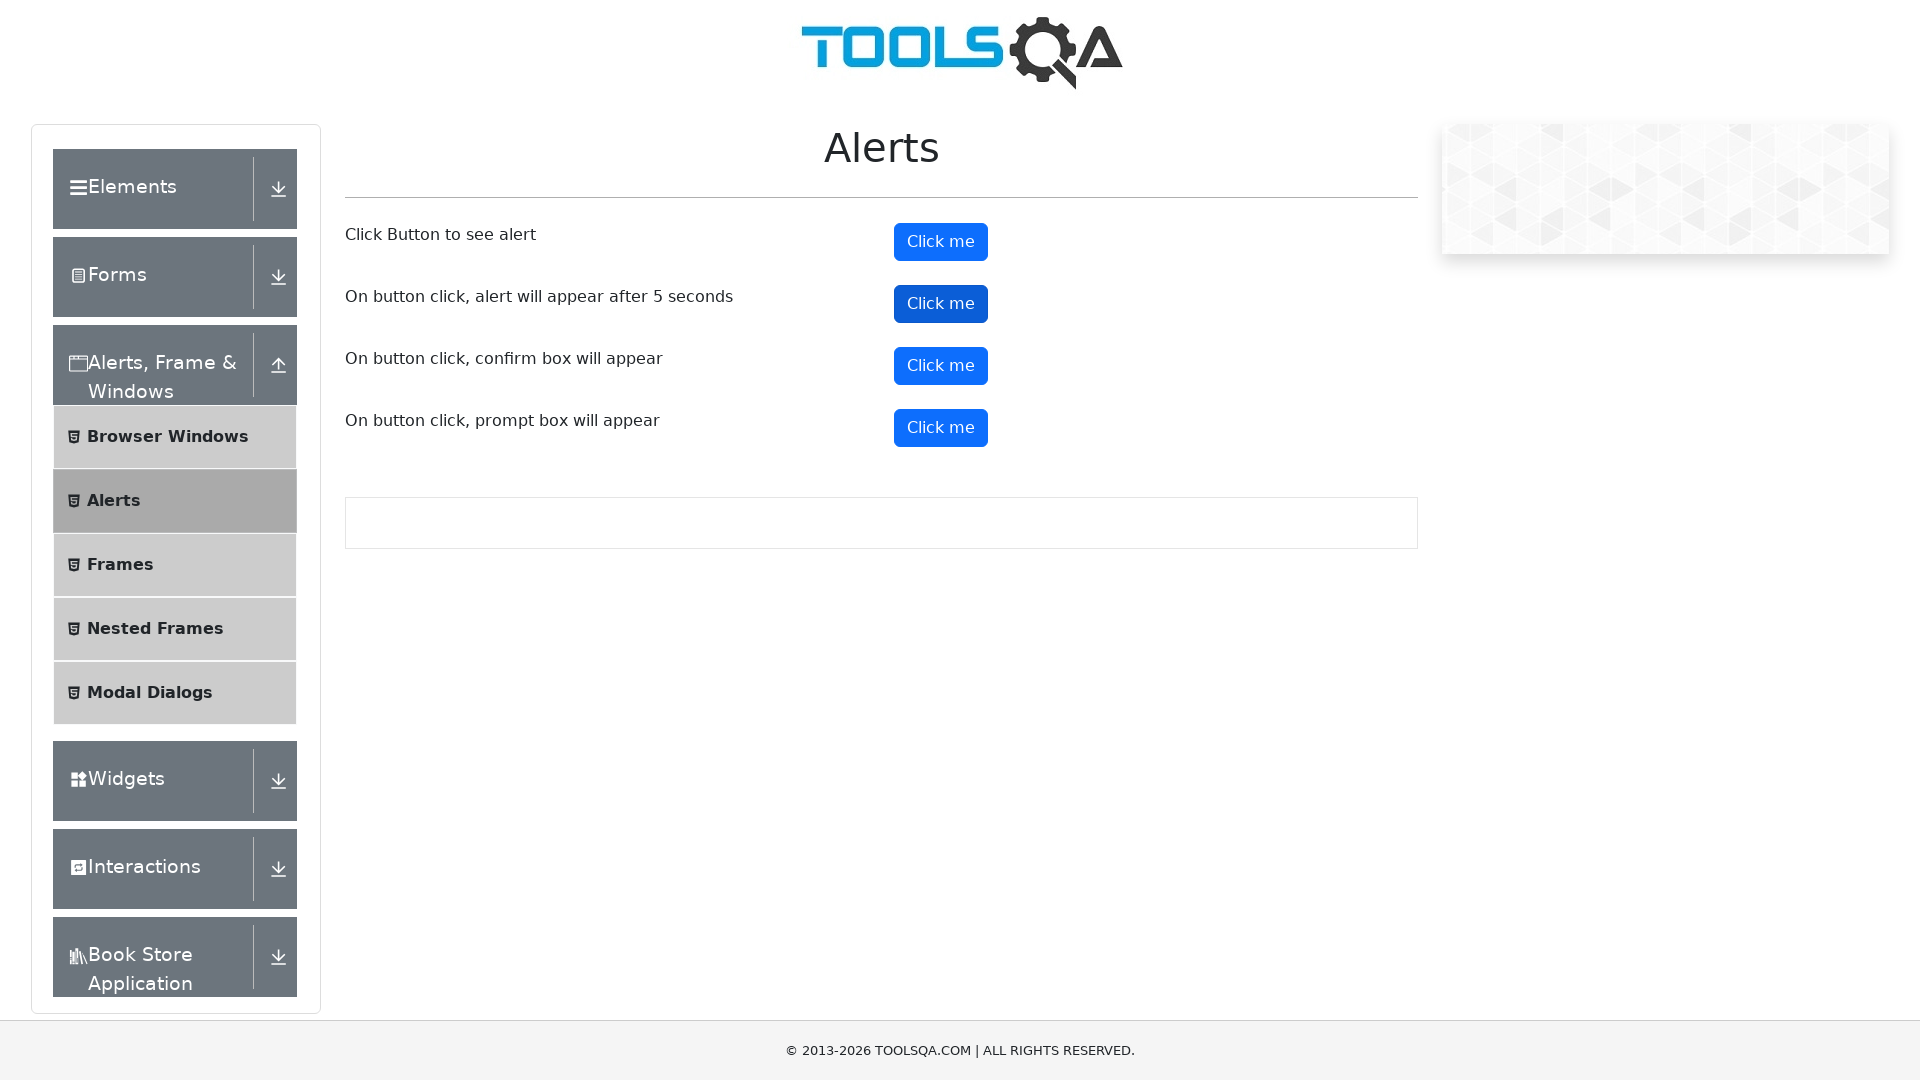

Clicked button to trigger confirm dialog at (941, 366) on button#confirmButton
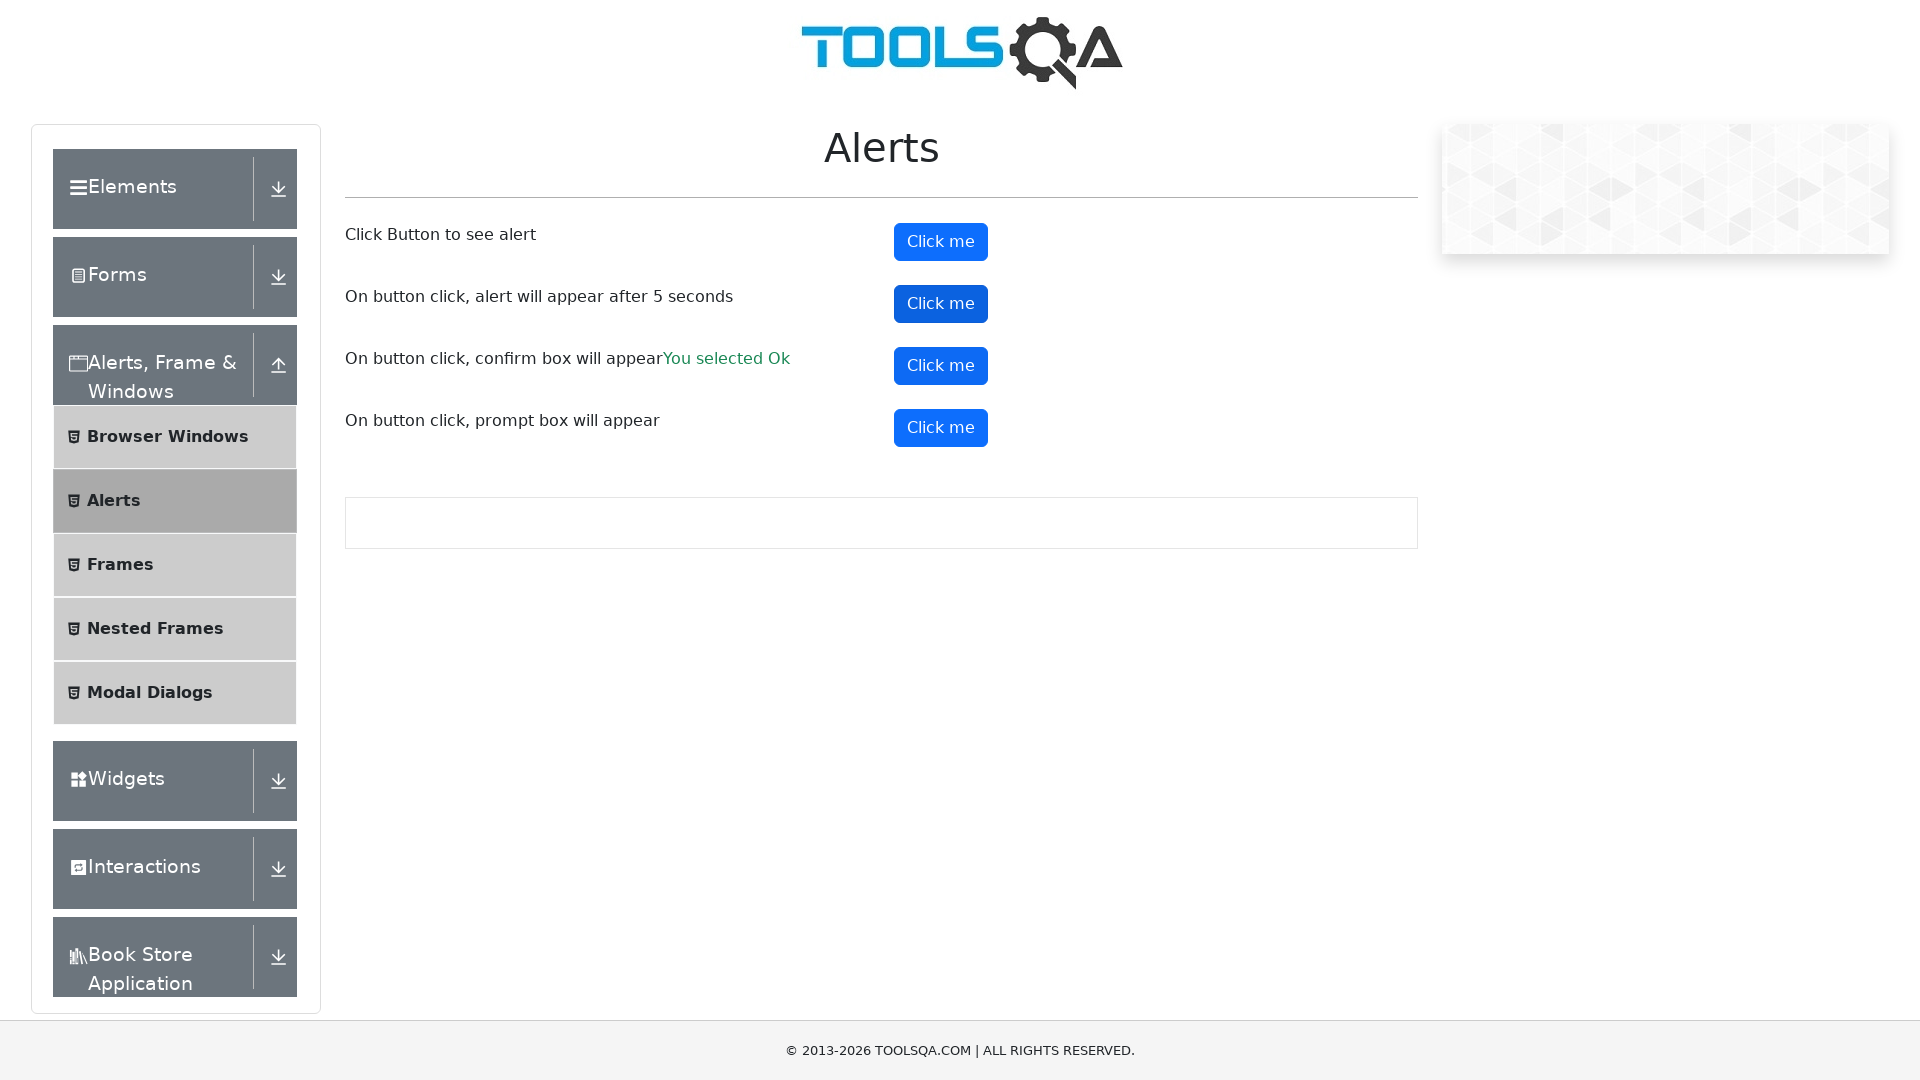

Waited for confirm result element to appear
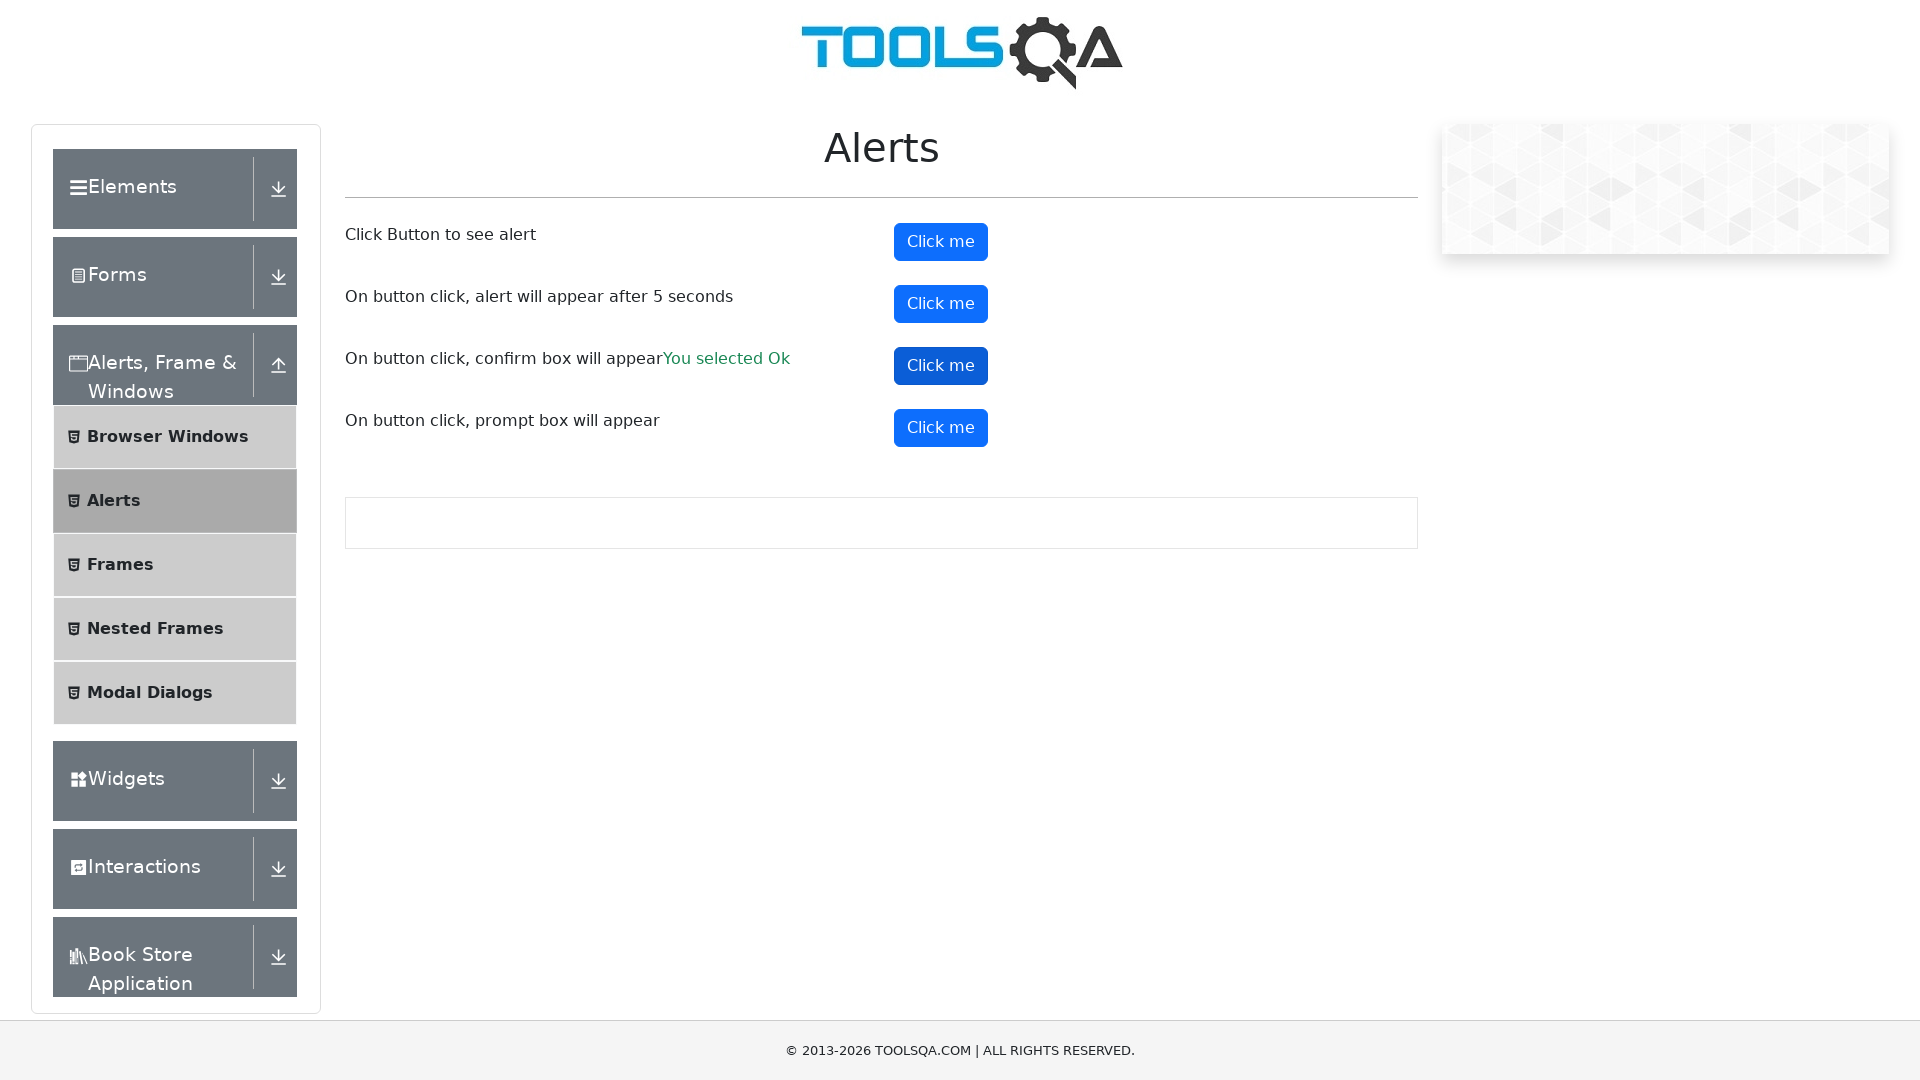

Retrieved confirm result text
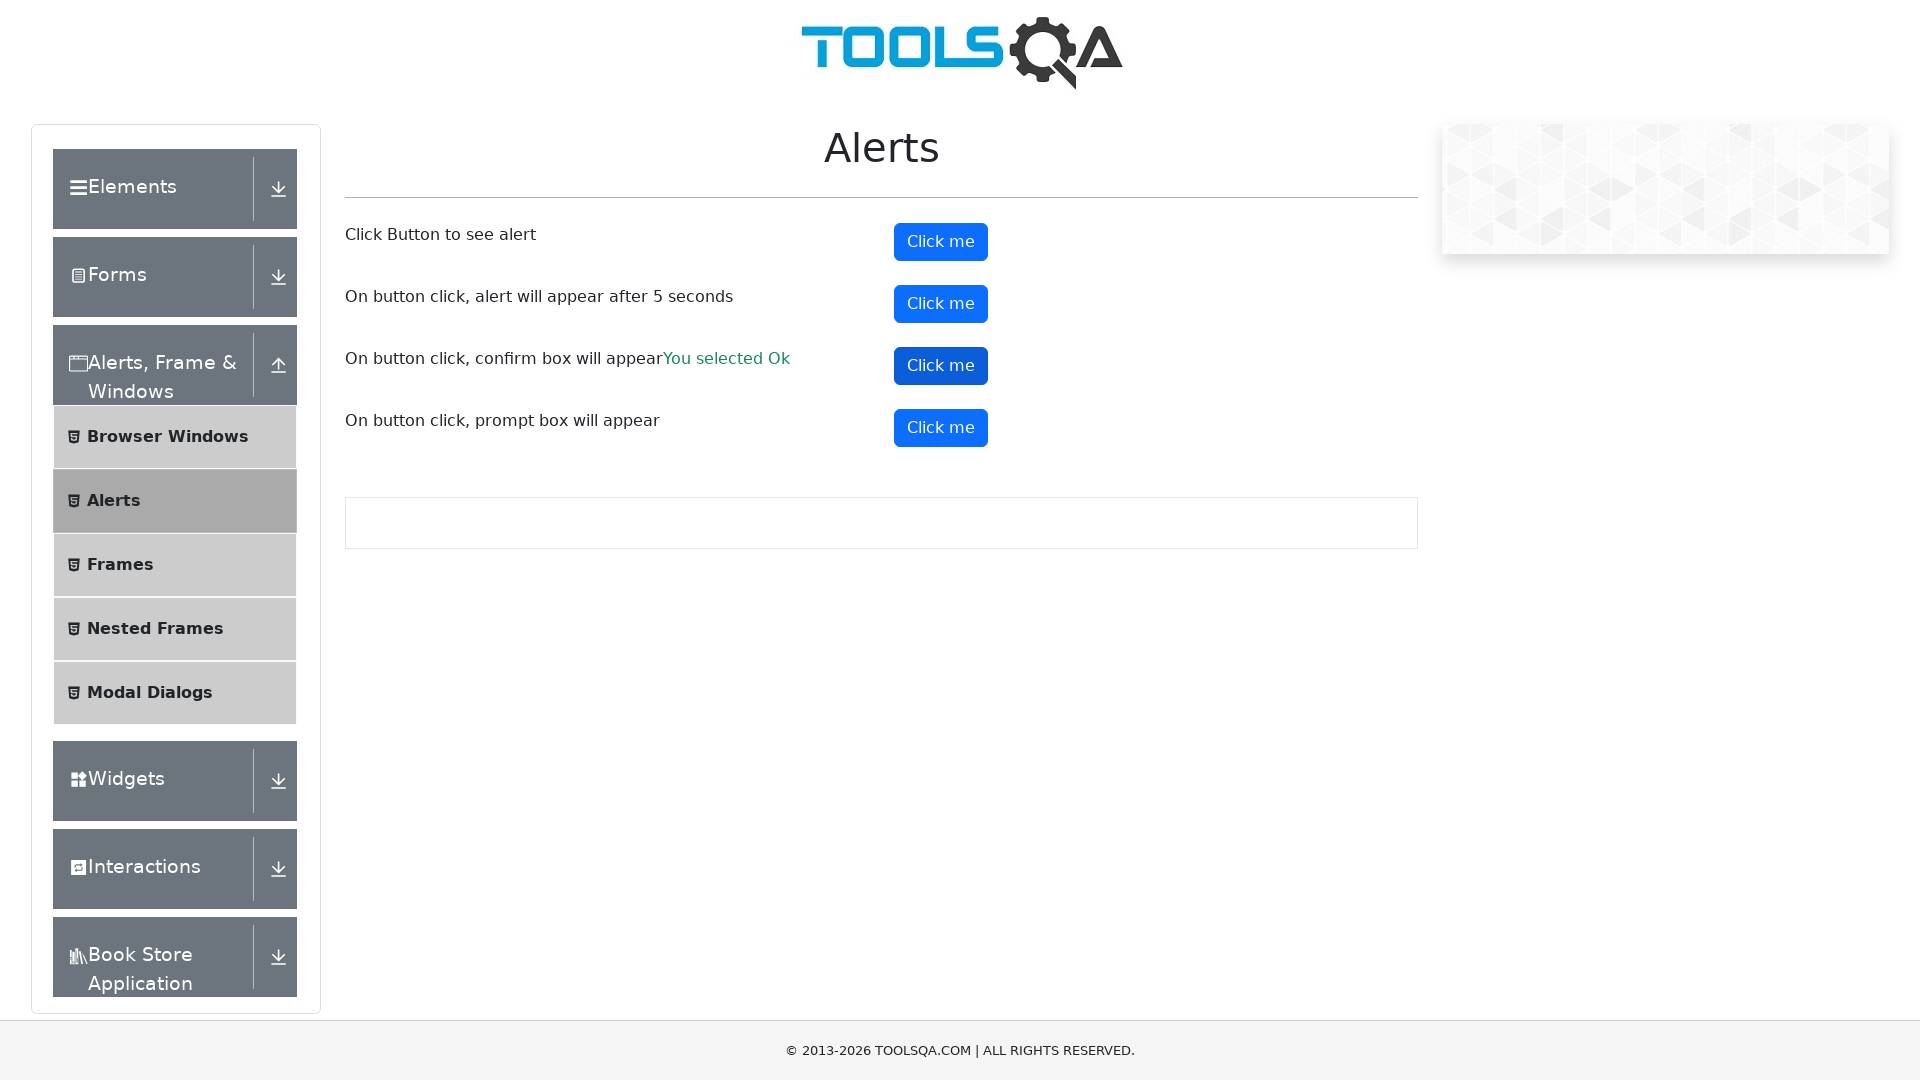

Verified that result does not contain 'Cancel' (confirm was accepted)
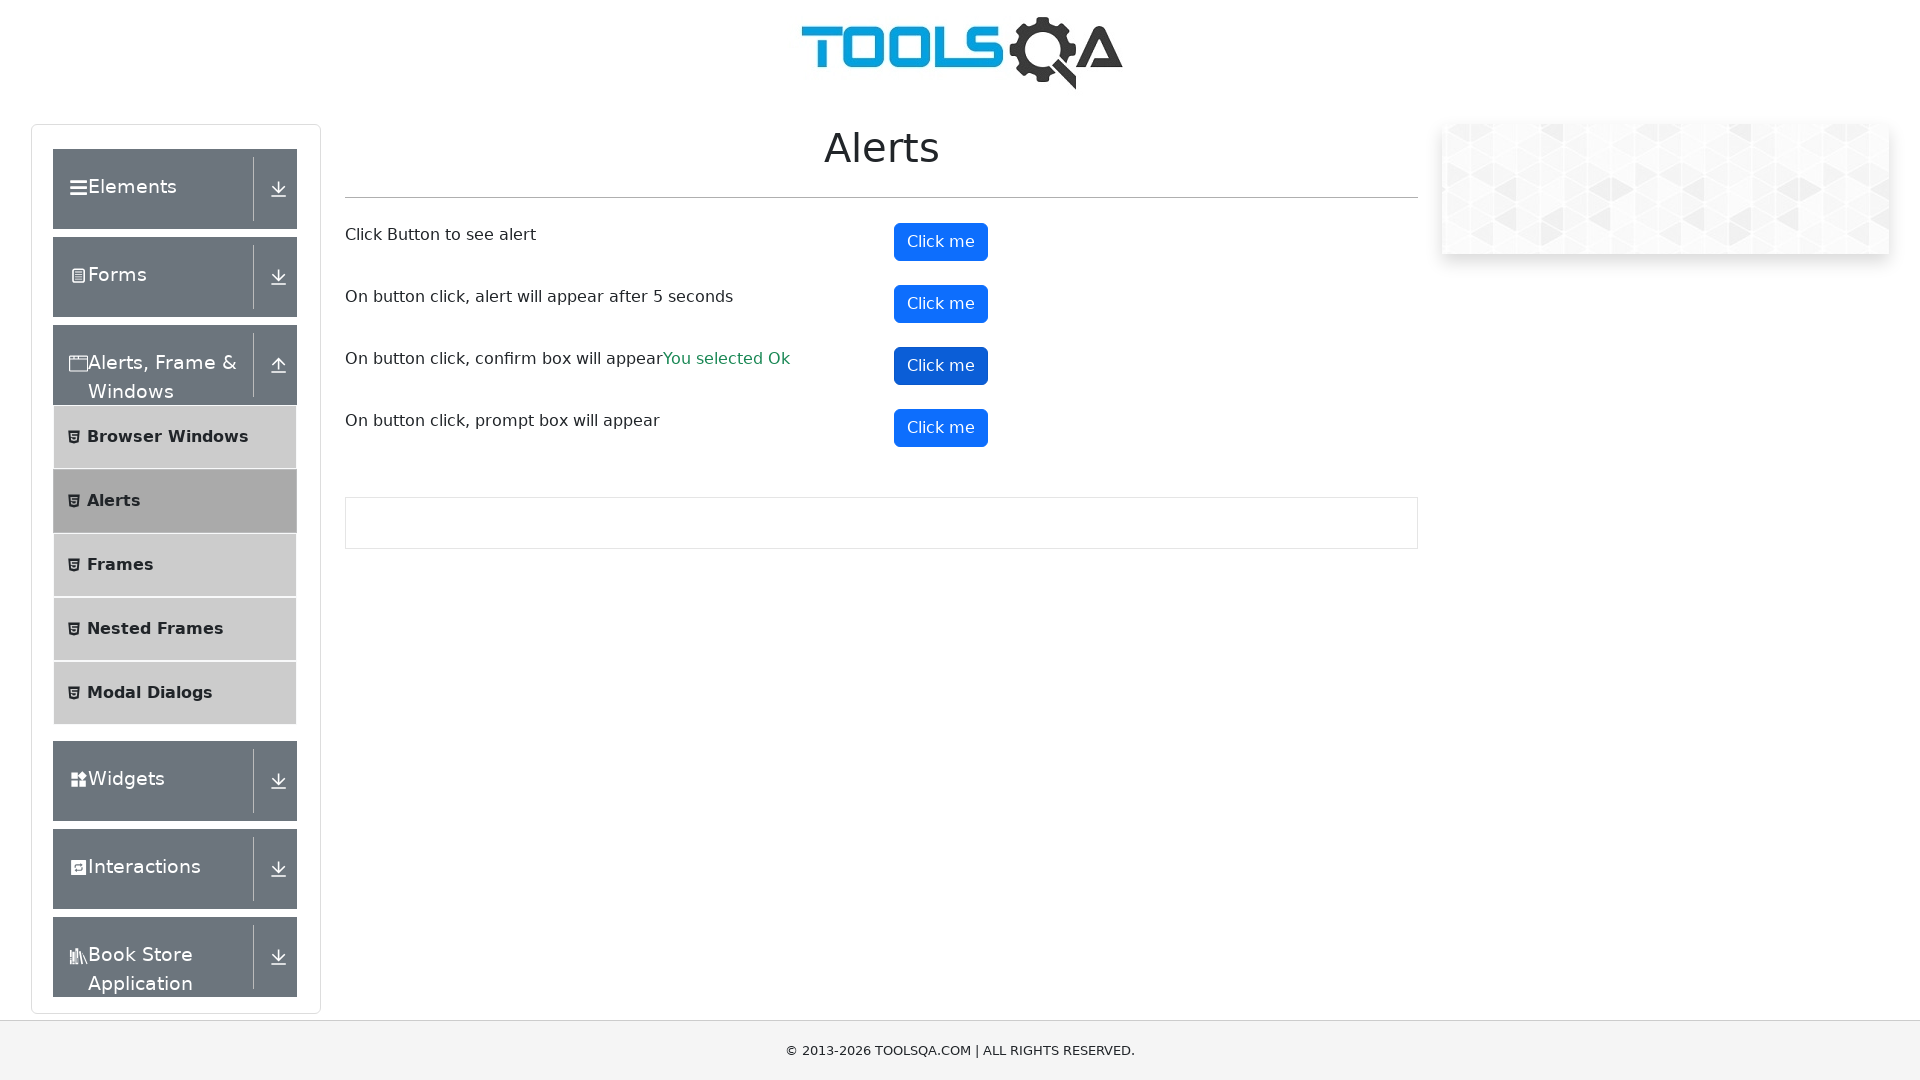

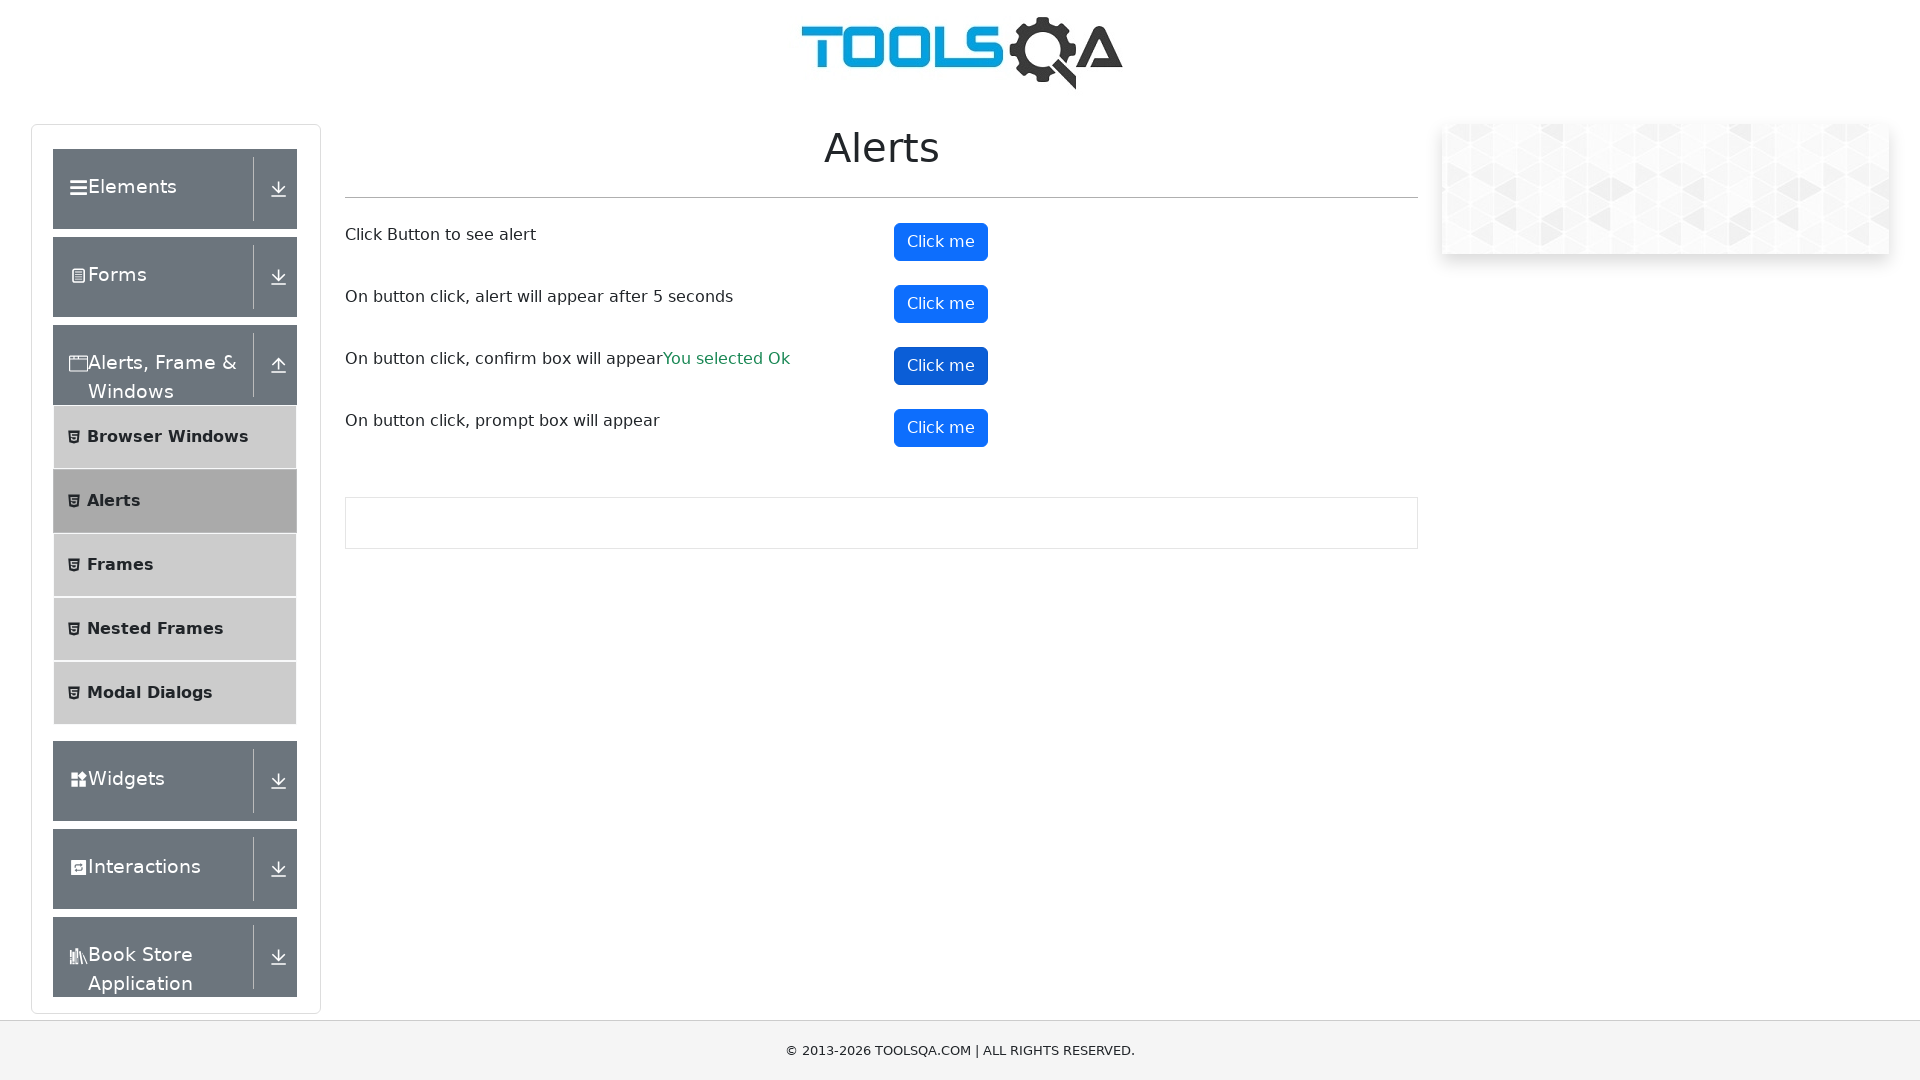